Simple navigation test that opens a browser and navigates to the loopcamp.io website

Starting URL: https://loopcamp.io

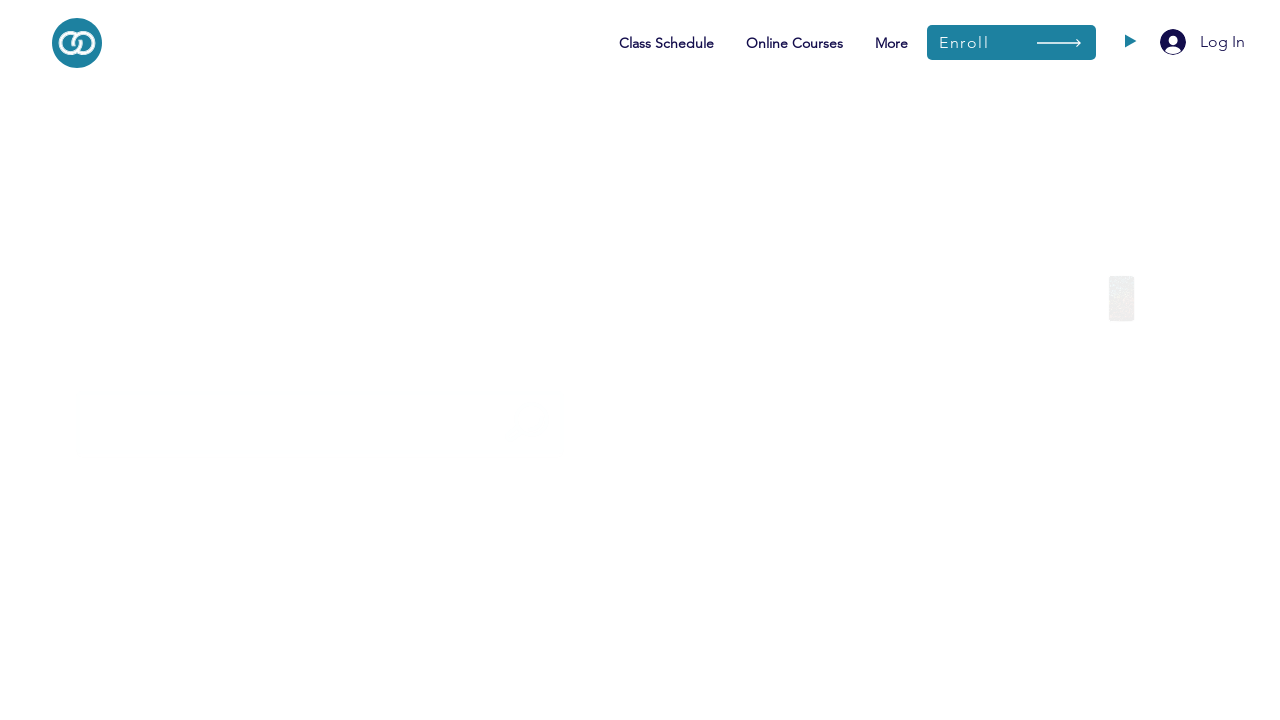

Navigated to loopcamp.io website
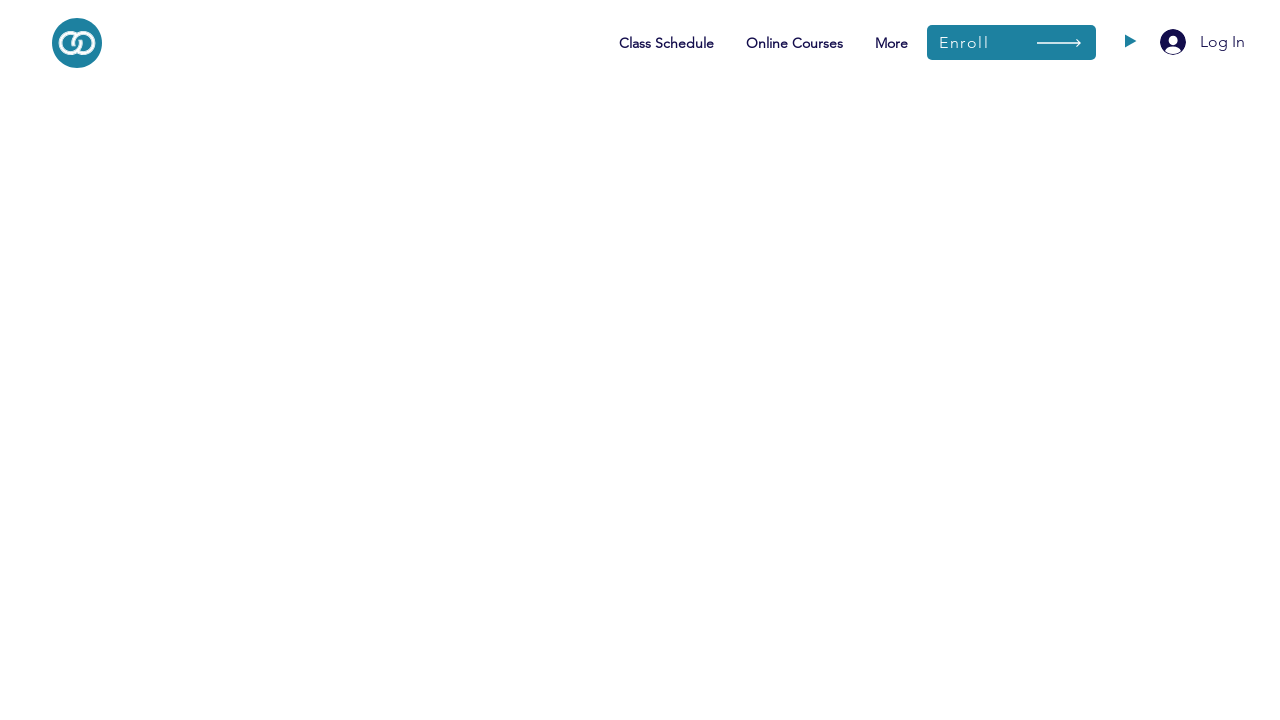

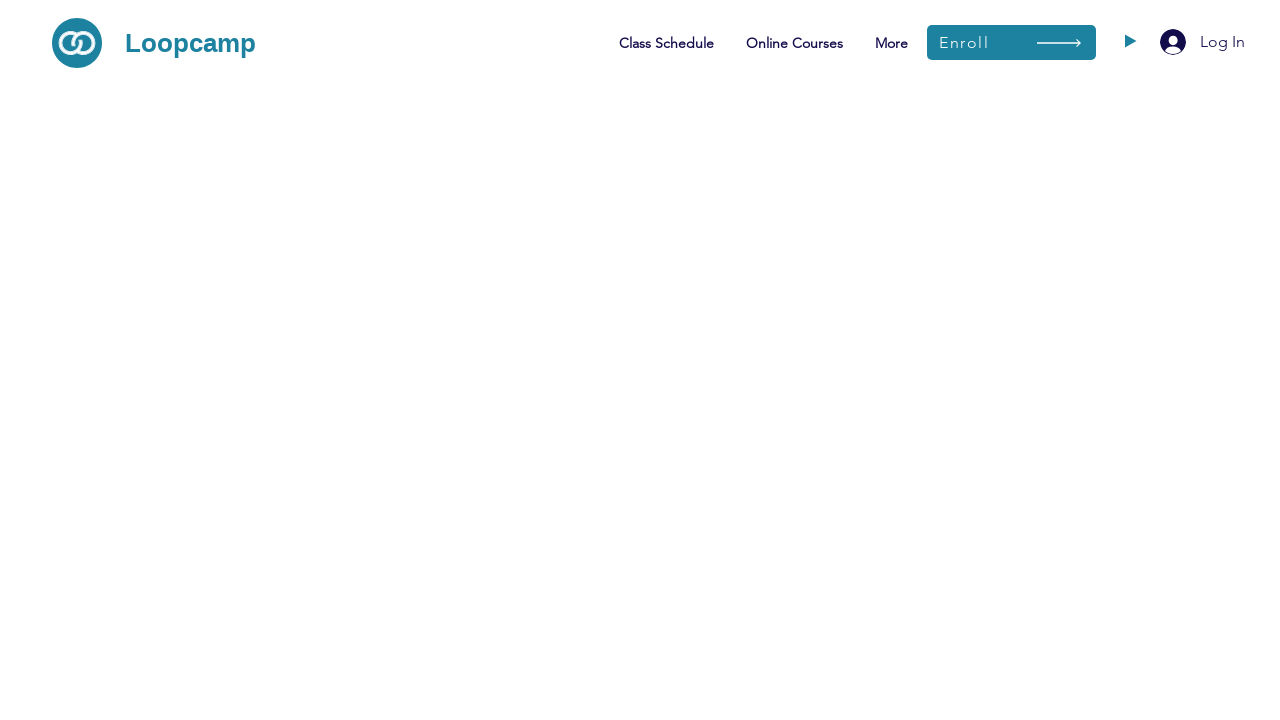